Tests date picker functionality by selecting a specific date (year, month, day) from a calendar widget and verifying the selection

Starting URL: https://rahulshettyacademy.com/seleniumPractise/#/offers

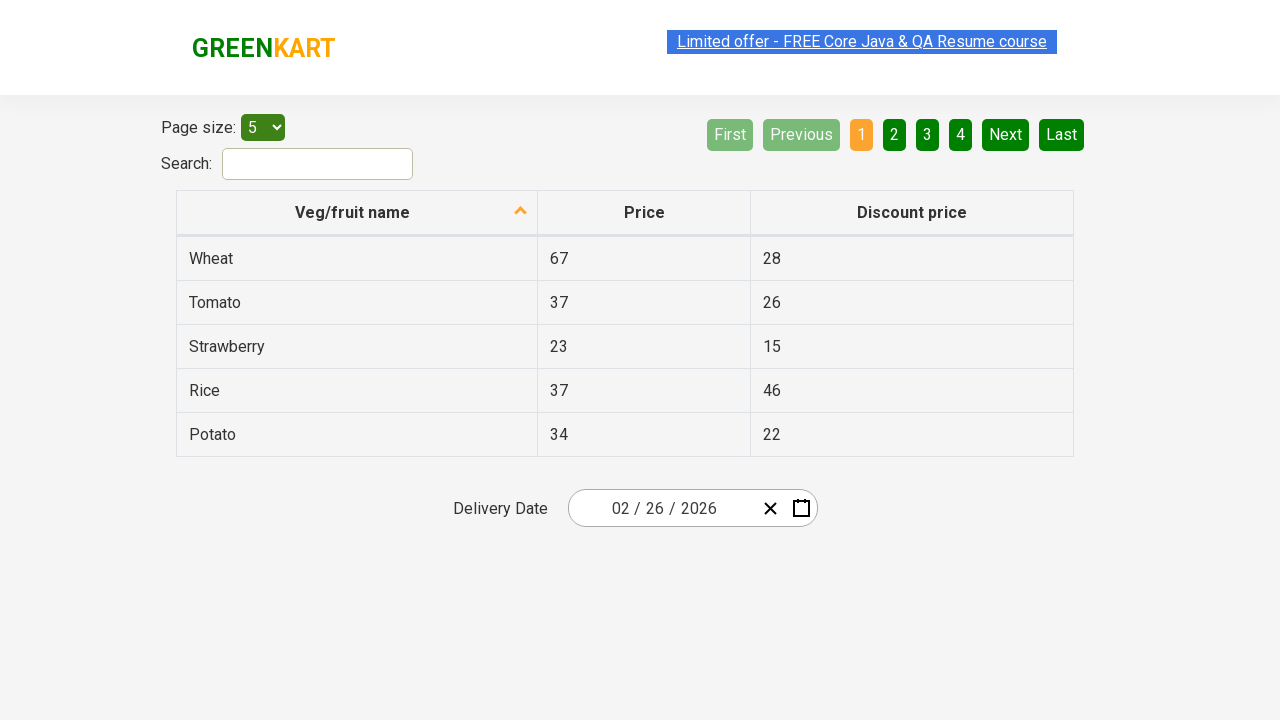

Clicked calendar picker button to open date selector at (801, 508) on .react-date-picker__calendar-button__icon
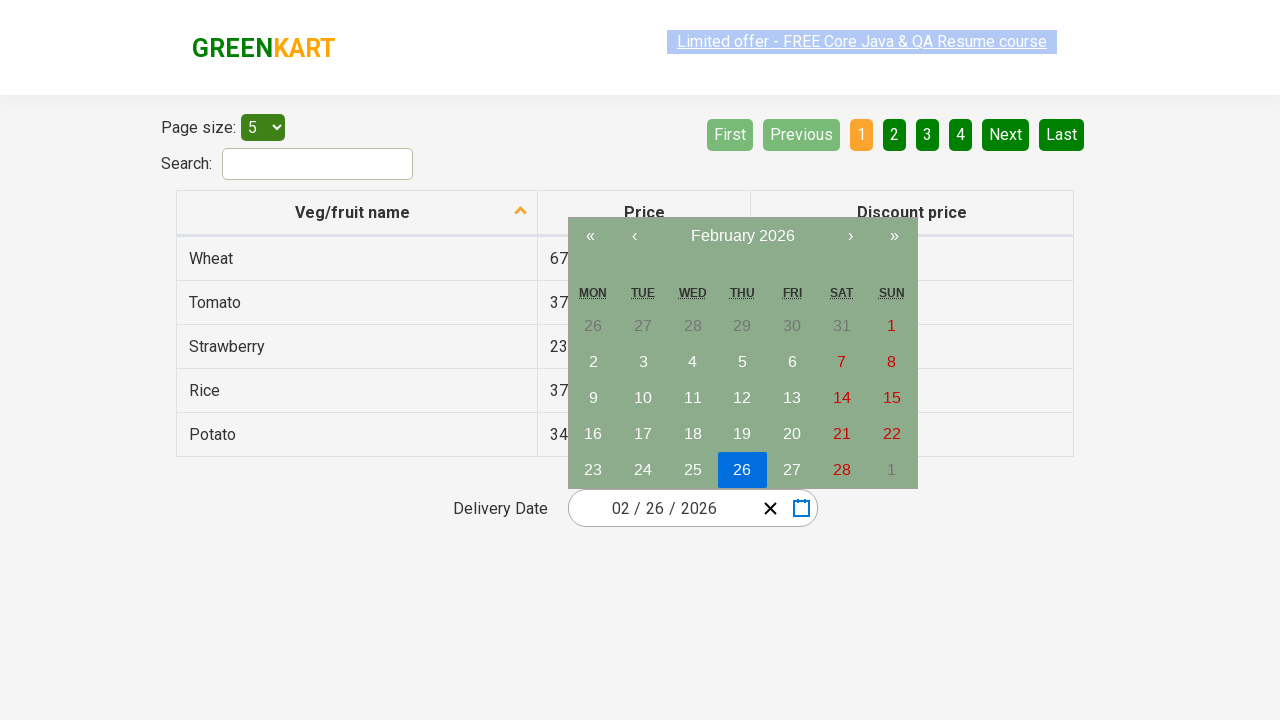

Clicked navigation label to navigate to month view at (742, 236) on .react-calendar__navigation__label
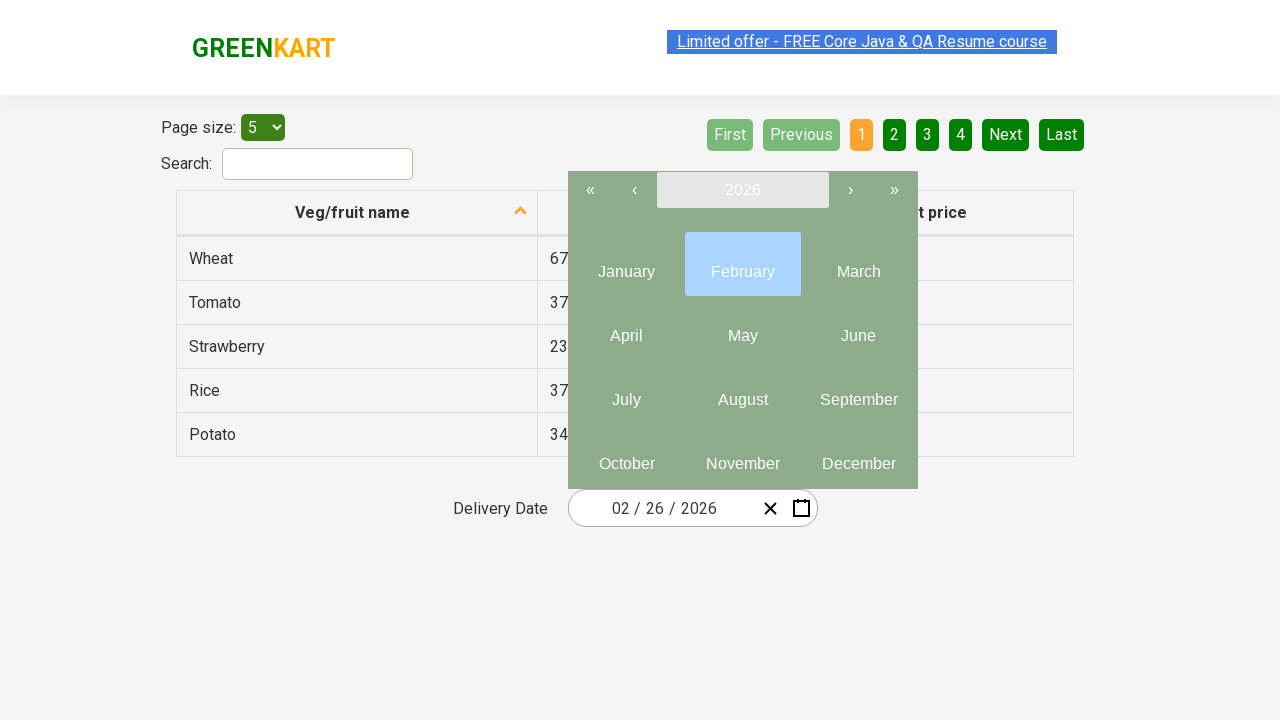

Clicked navigation label again to navigate to year view at (742, 190) on .react-calendar__navigation__label
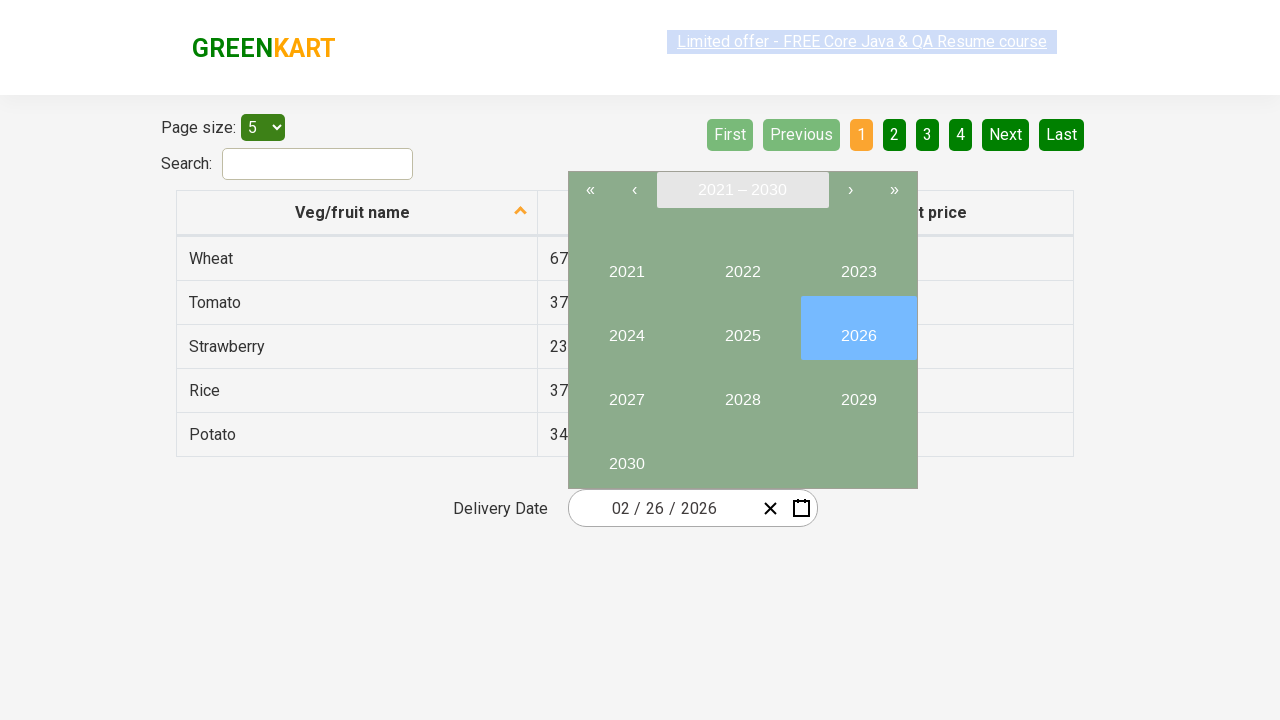

Selected year 2024 from year picker at (626, 328) on button:has-text('2024')
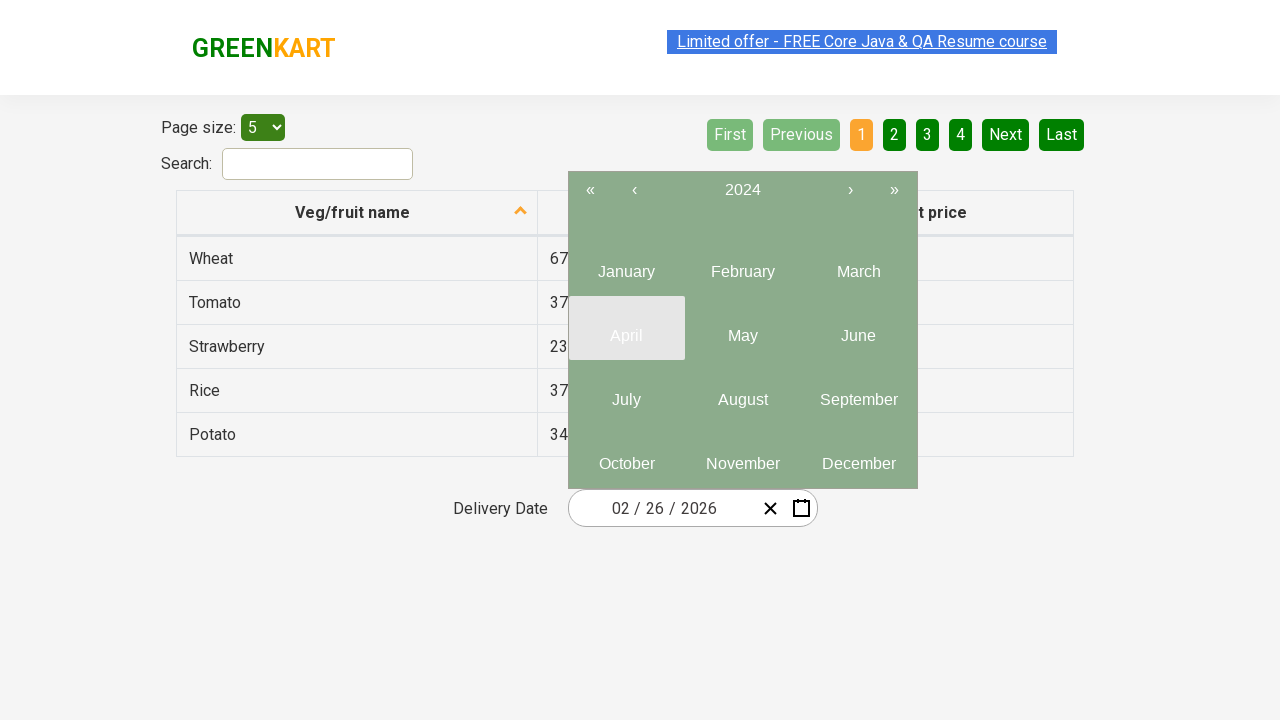

Selected month 11 (November) from month picker at (742, 456) on .react-calendar__year-view__months__month >> nth=10
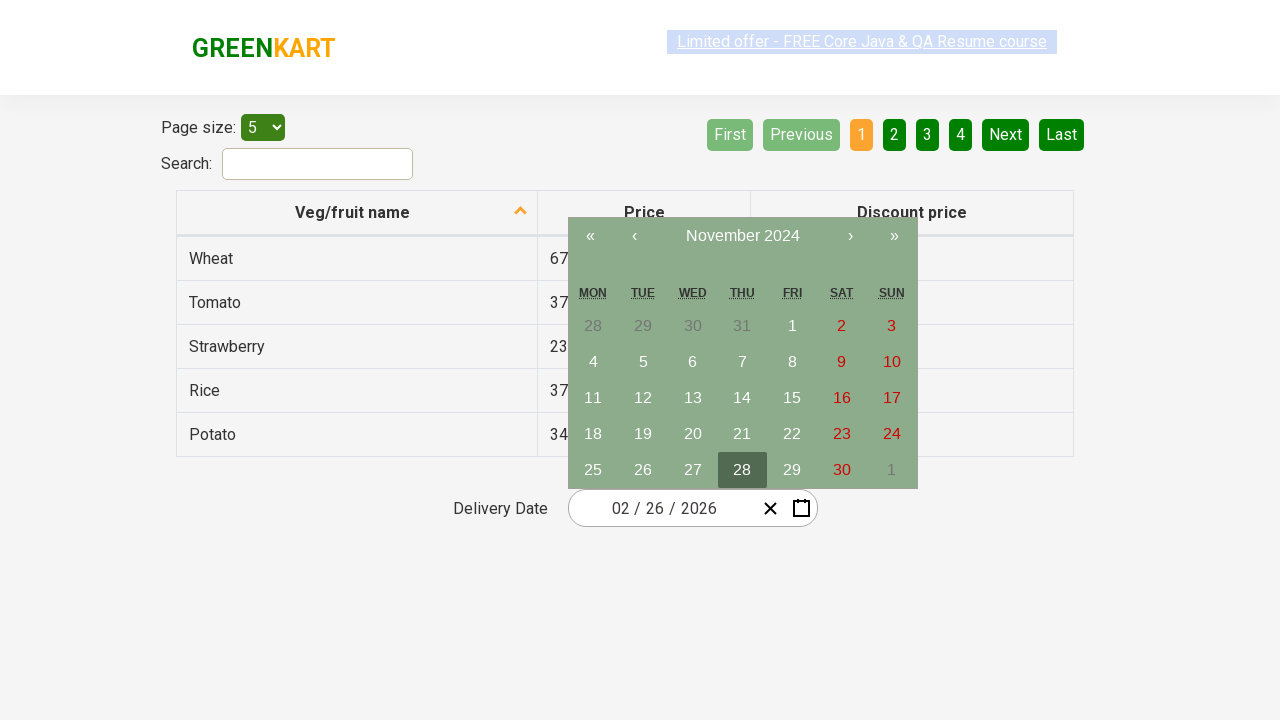

Selected day 15 from calendar at (792, 398) on abbr:has-text('15')
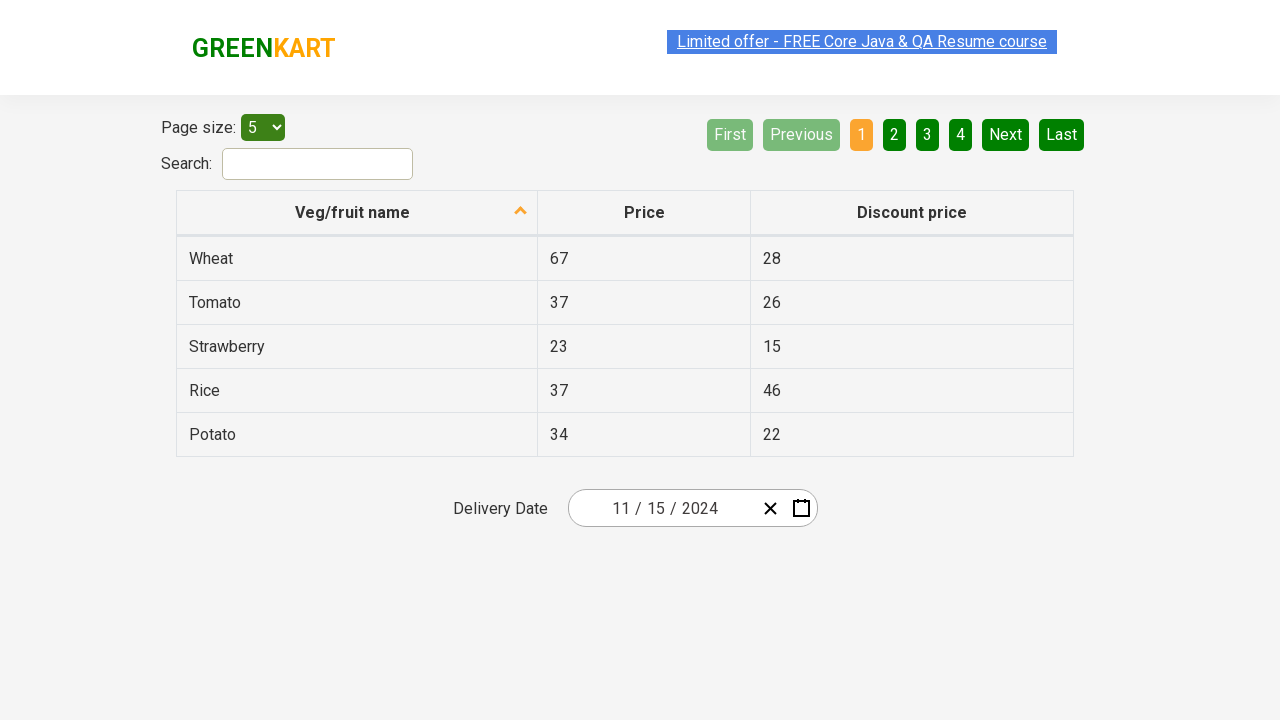

Verified date field 0 contains expected value '11'
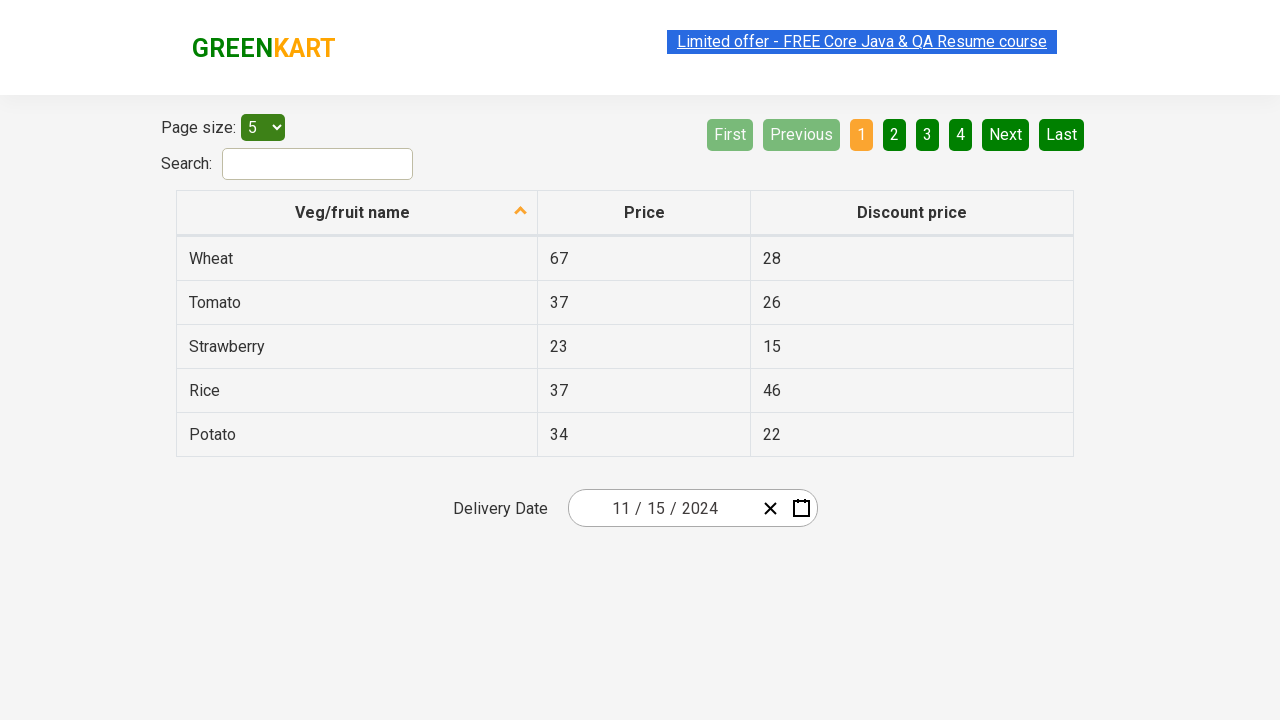

Verified date field 1 contains expected value '15'
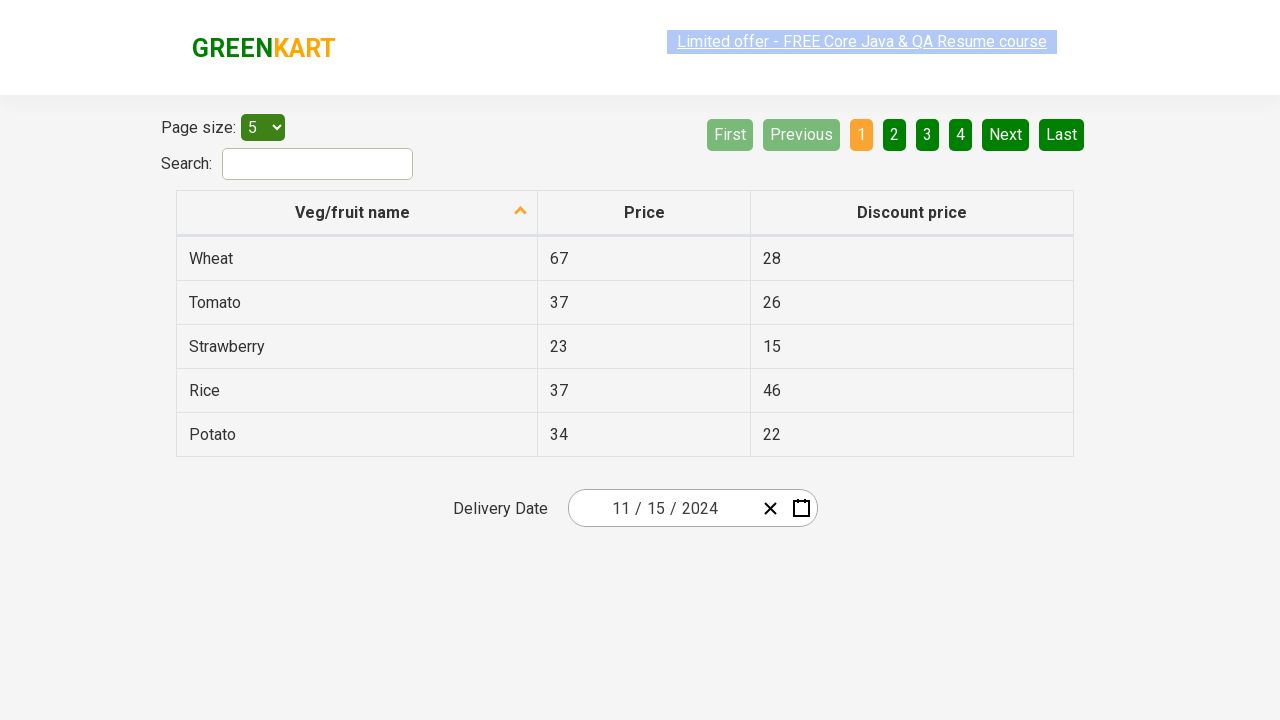

Verified date field 2 contains expected value '2024'
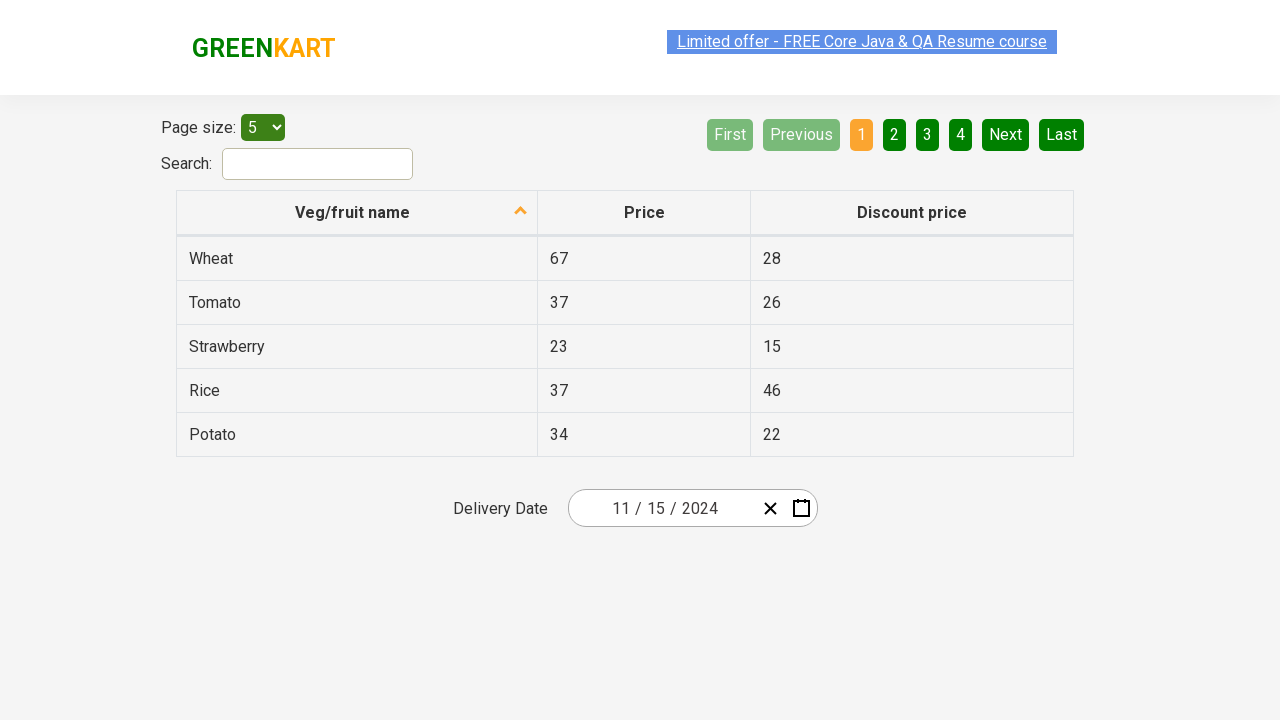

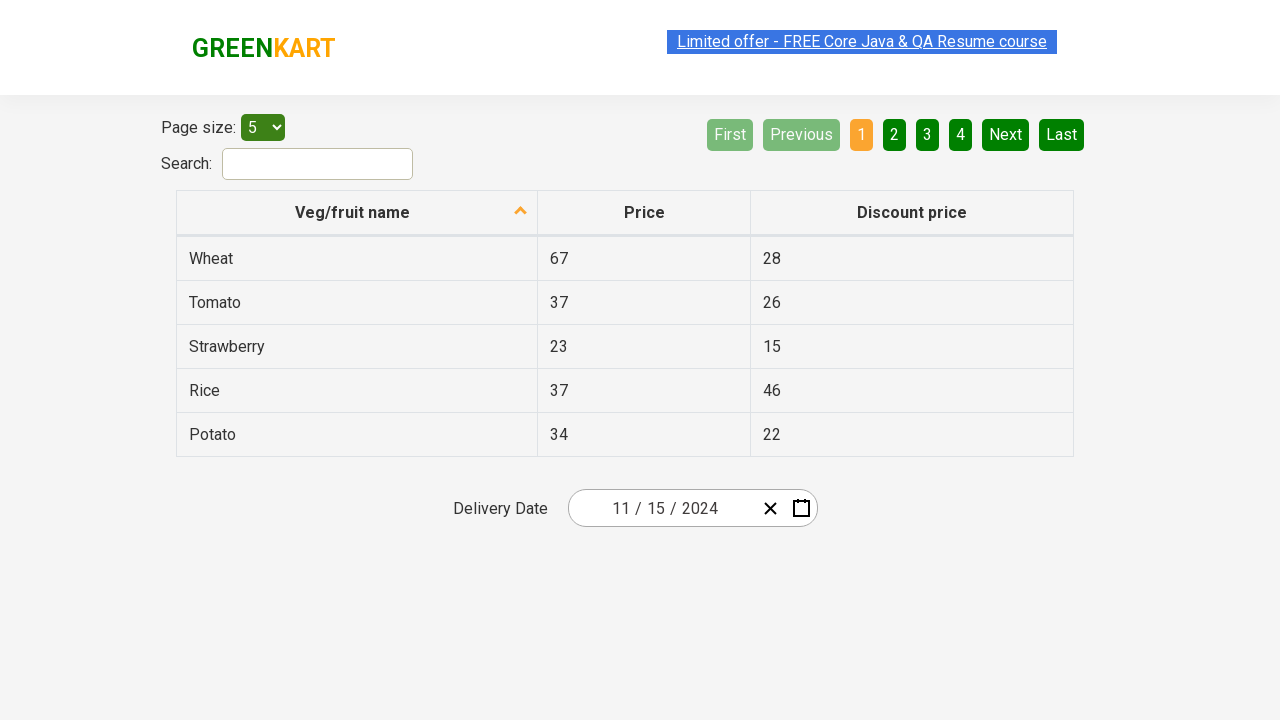